Tests opening a new browser window by clicking a button and switching to the newly opened window

Starting URL: https://rahulshettyacademy.com/AutomationPractice/

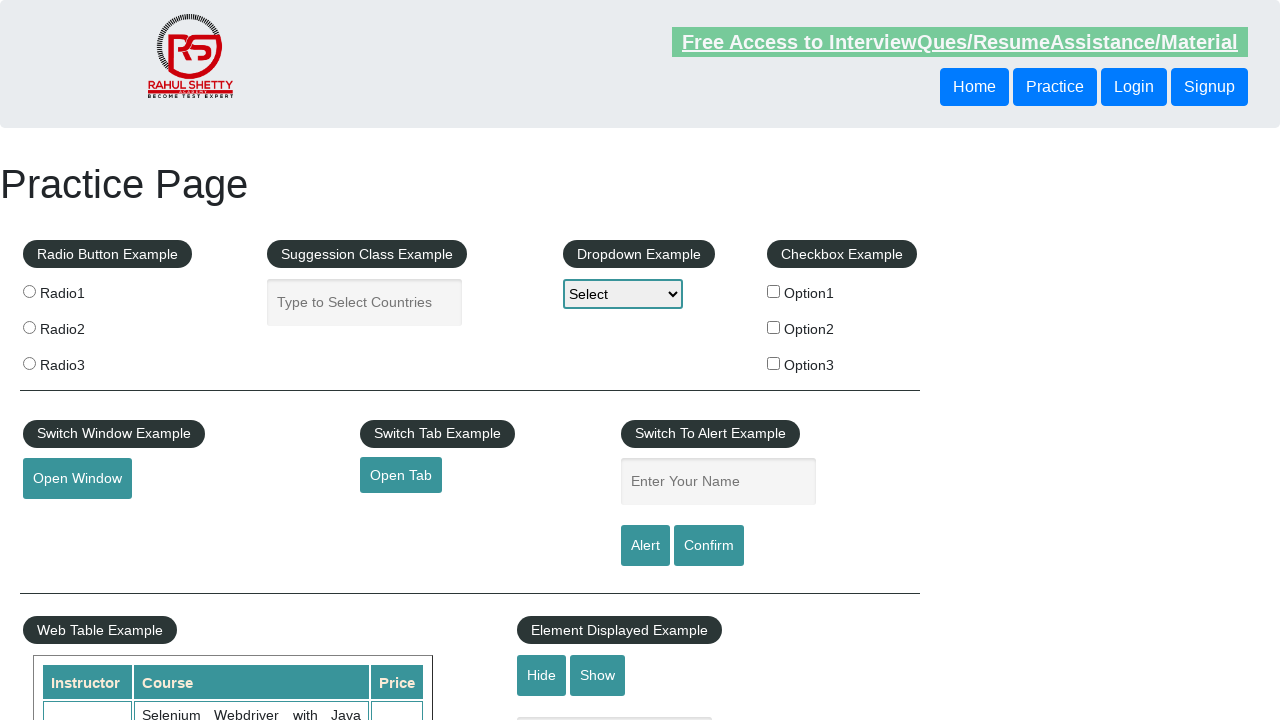

Clicked button to open new window at (77, 479) on #openwindow
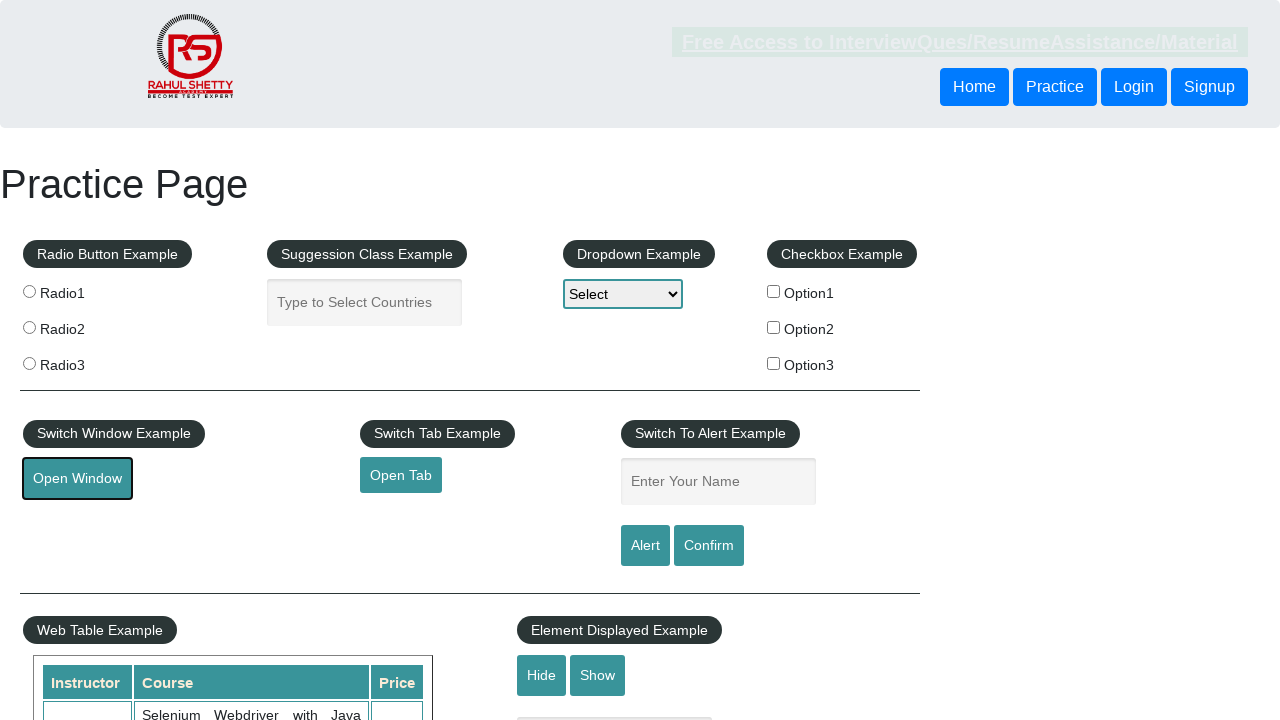

Captured the newly opened window/page
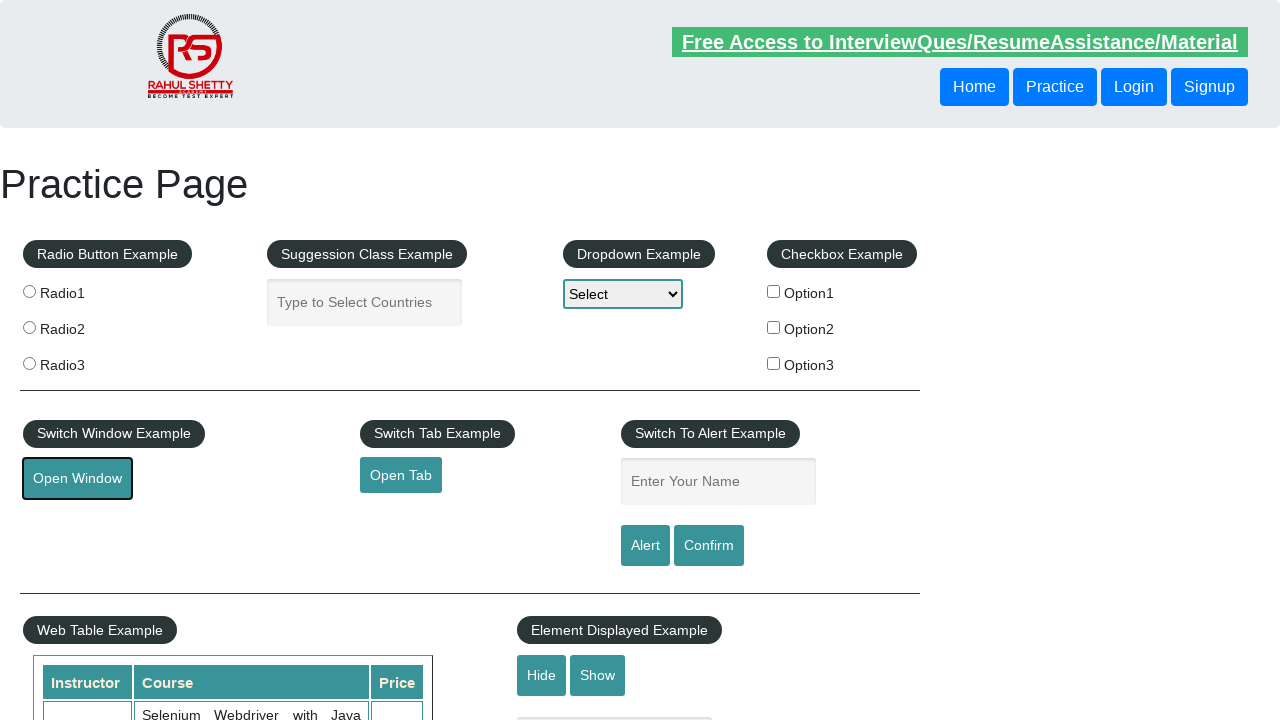

New page loaded successfully
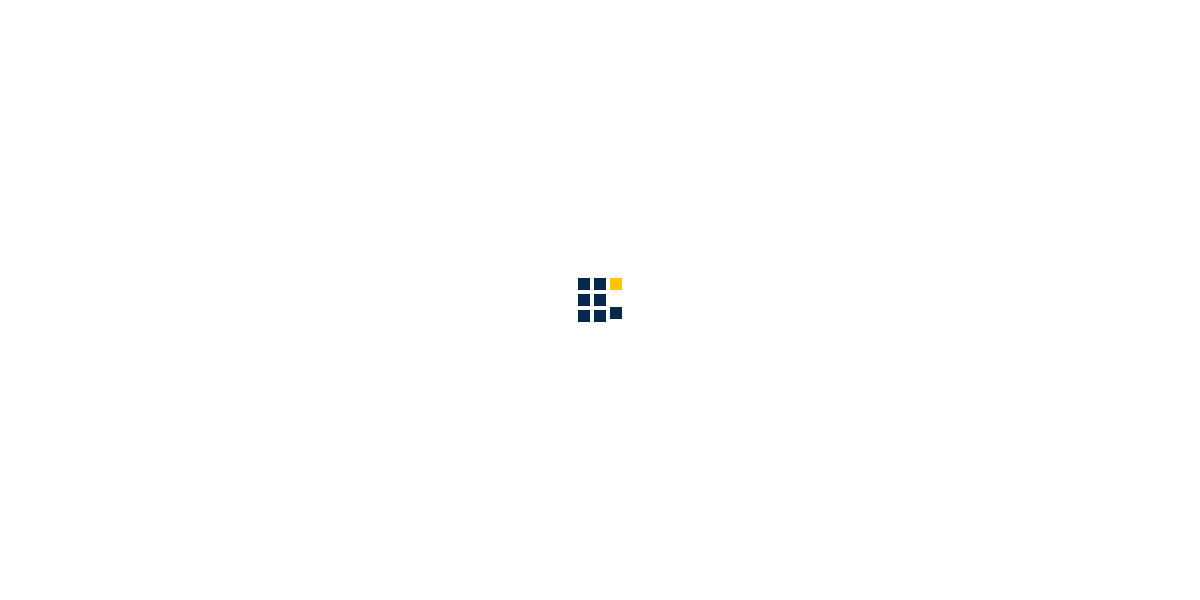

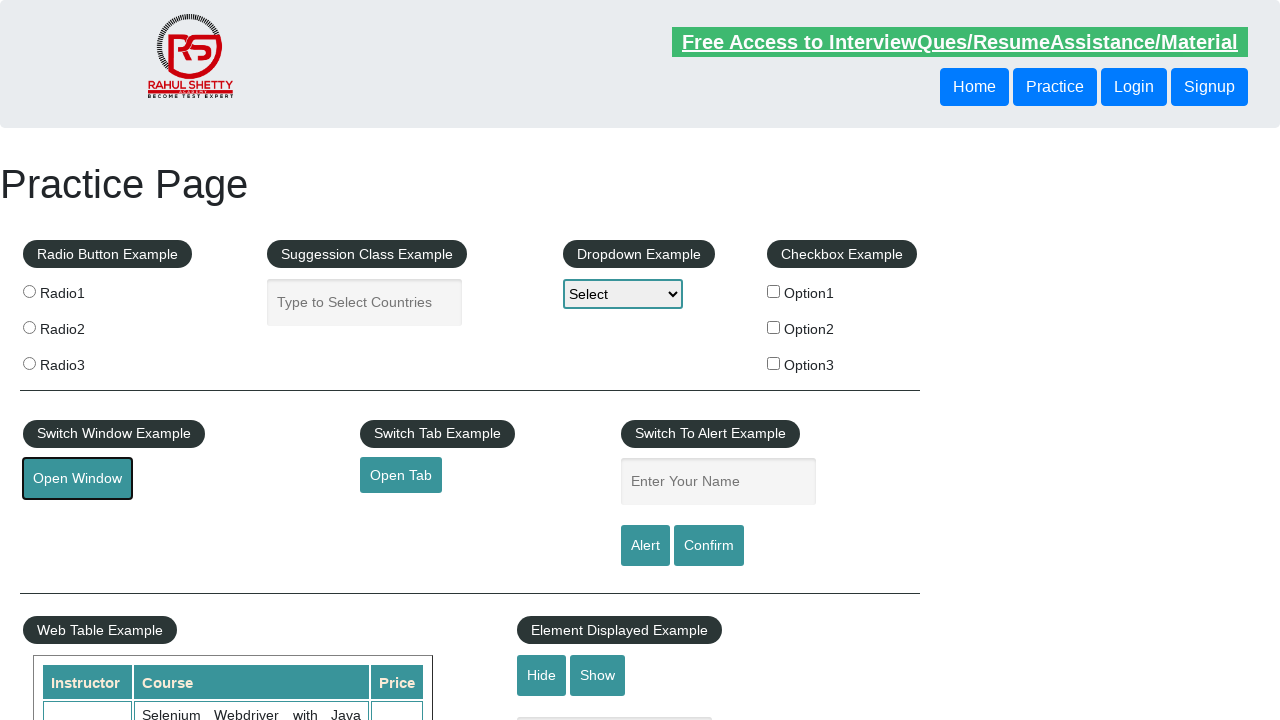